Tests context menu functionality by right-clicking on a designated area, verifying alert text, and navigating to a linked page to verify its content

Starting URL: https://the-internet.herokuapp.com/context_menu

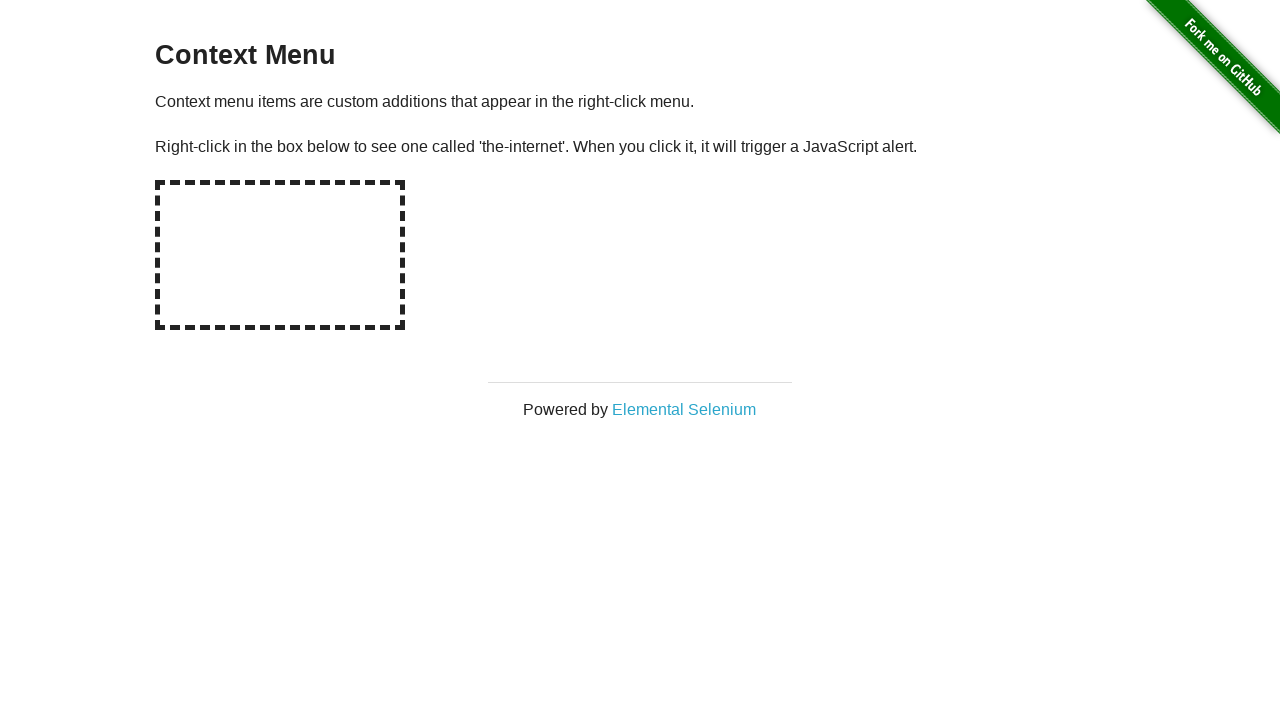

Right-clicked on the designated hot-spot area at (280, 255) on #hot-spot
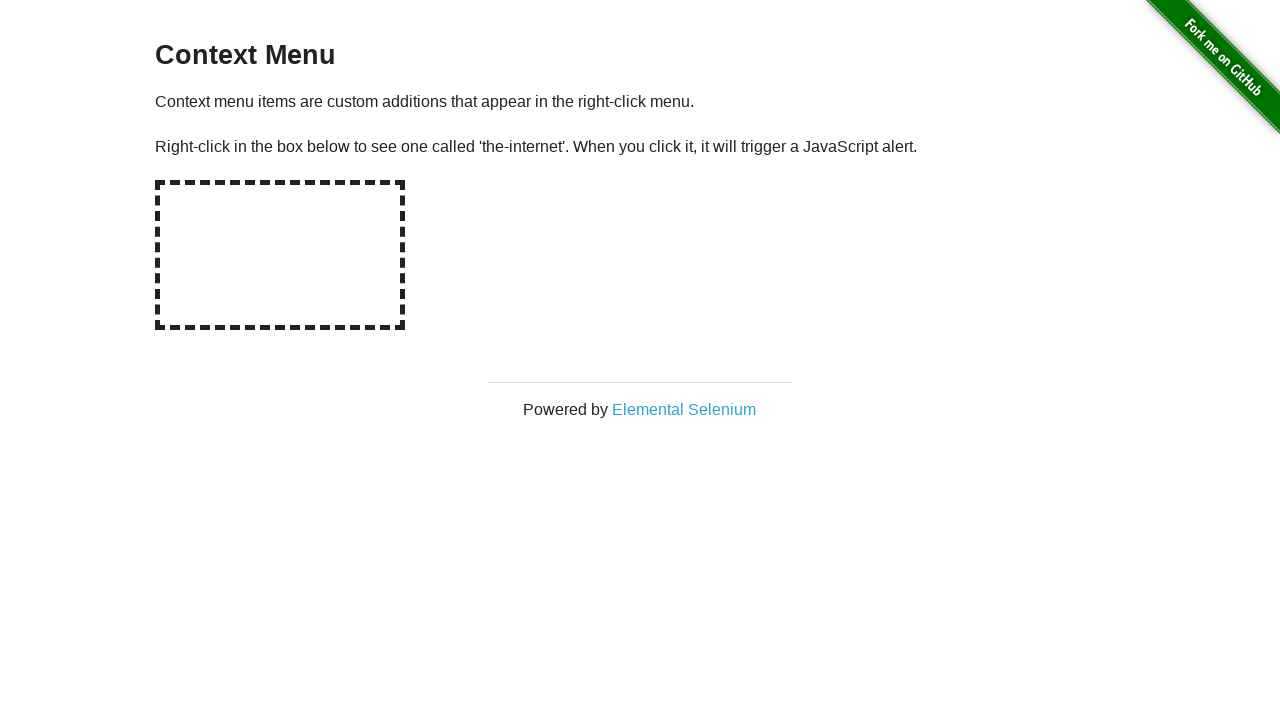

Set up dialog handler to accept alerts
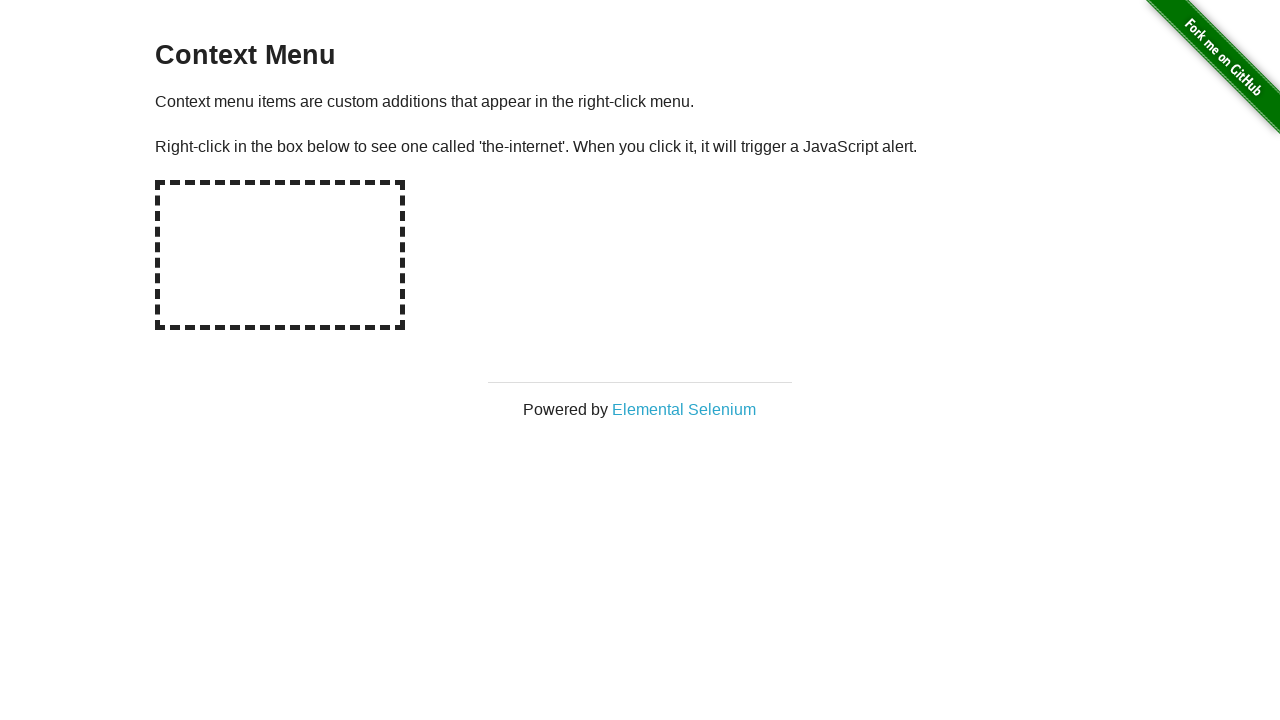

Set up dialog listener to verify alert message
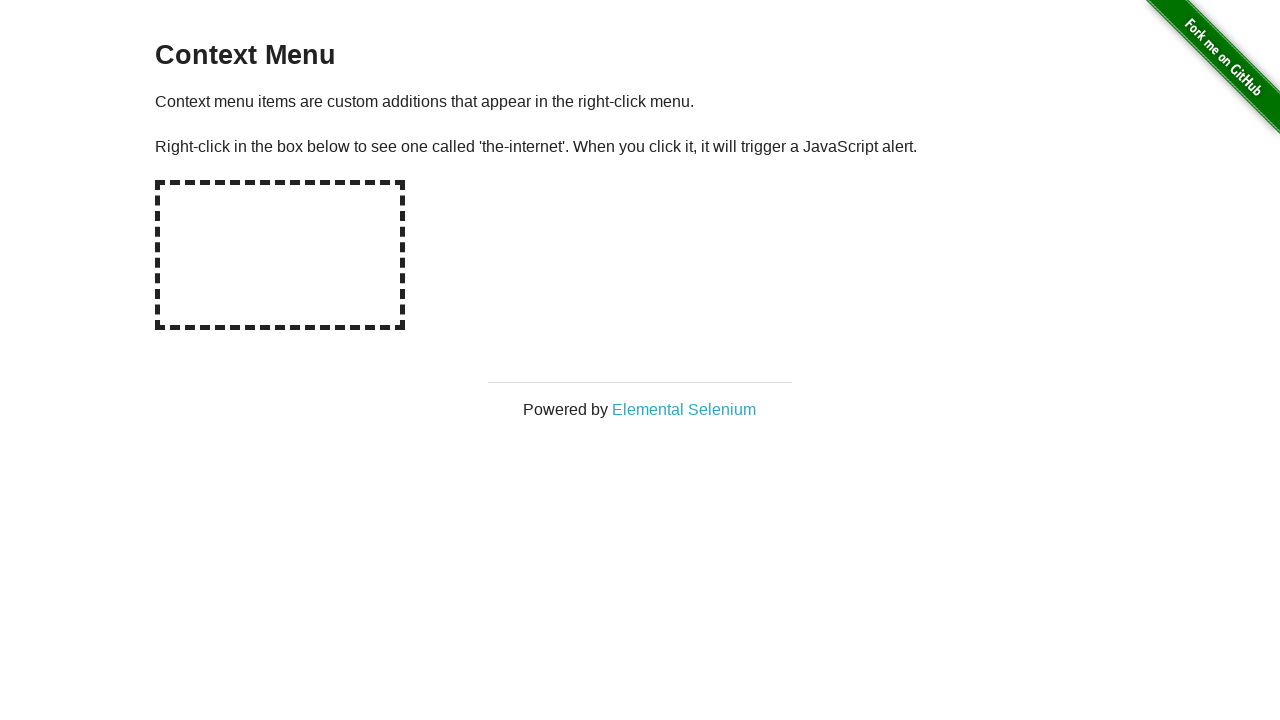

Right-clicked again to trigger alert dialog at (280, 255) on #hot-spot
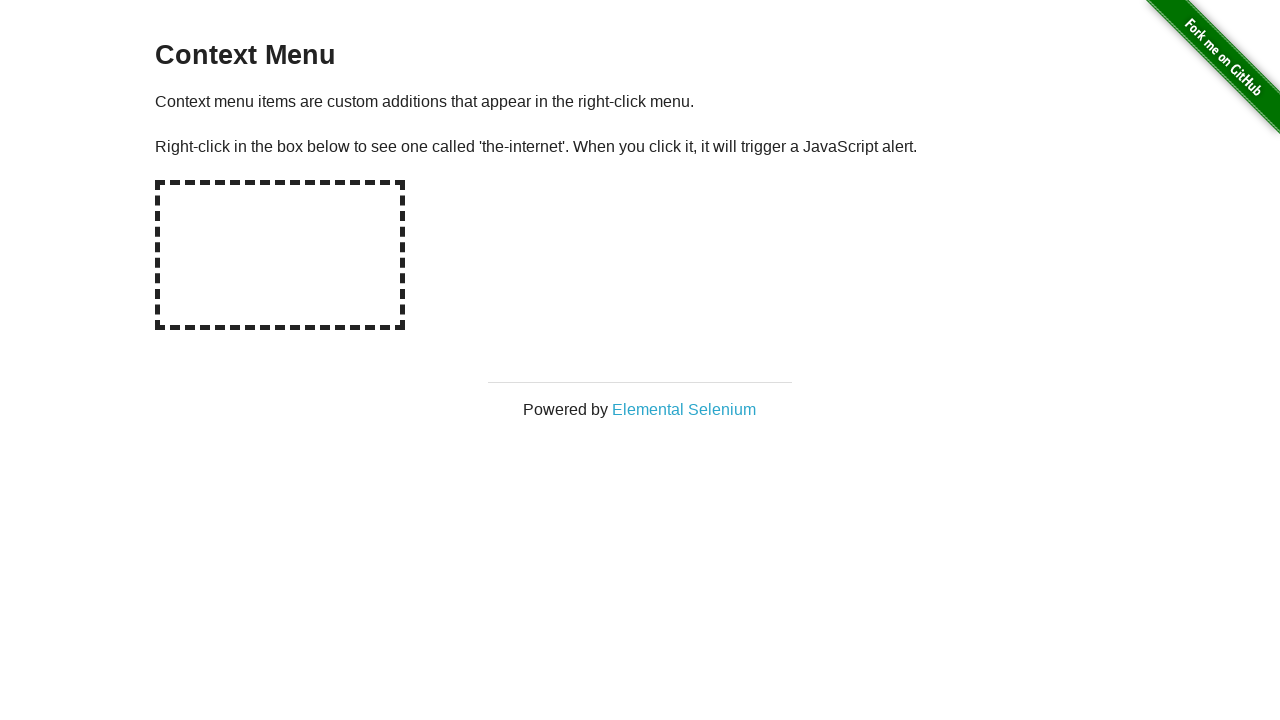

Clicked on 'Elemental Selenium' link, opening new page at (684, 409) on text=Elemental Selenium
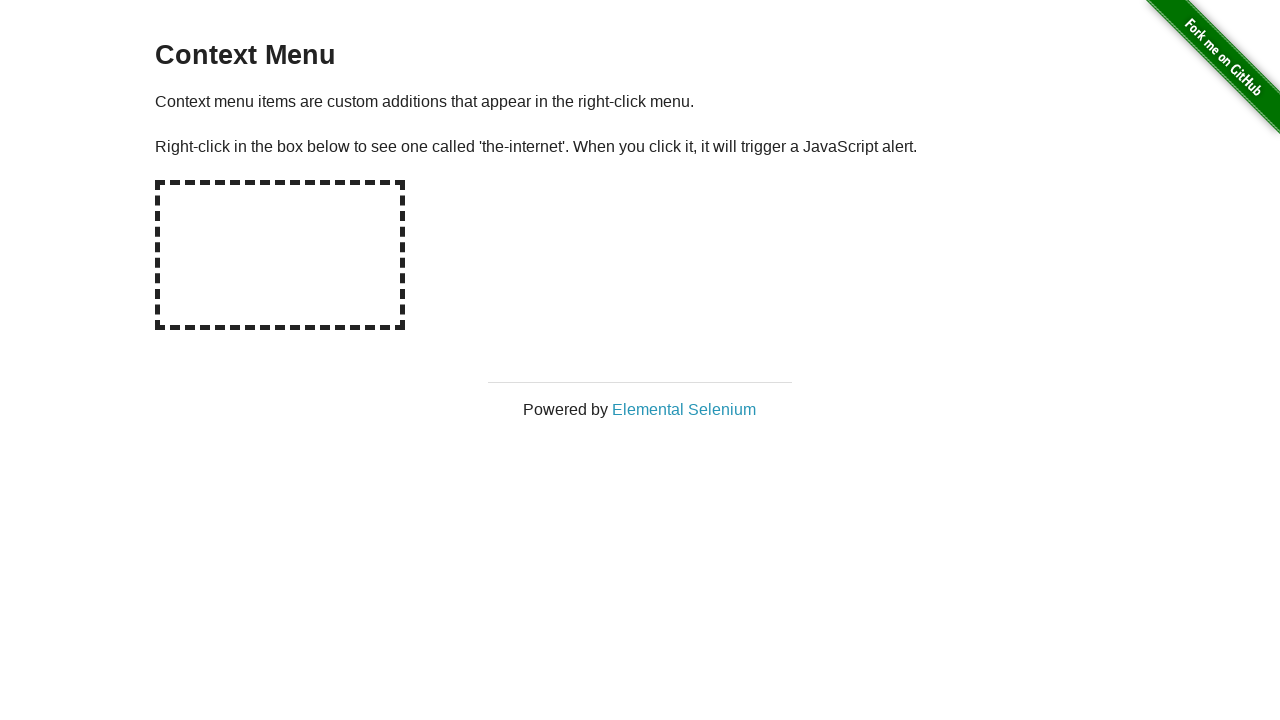

New page loaded and ready
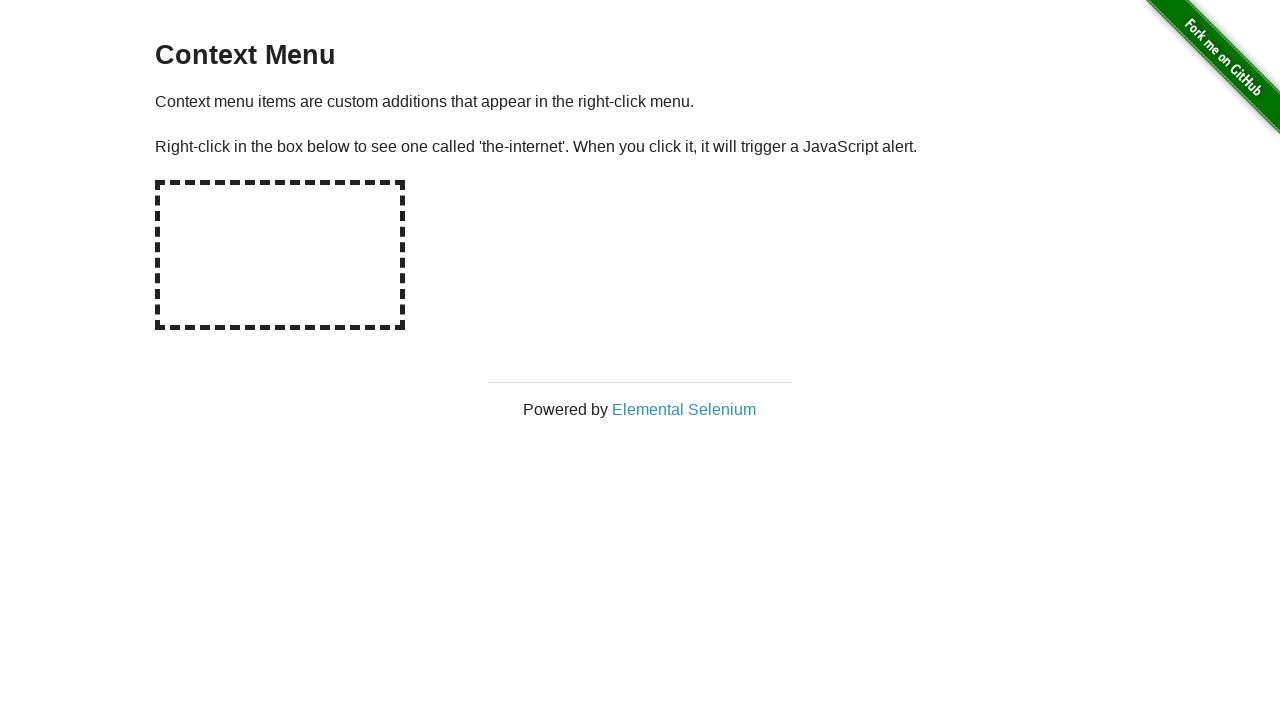

Verified h1 heading text is 'Elemental Selenium'
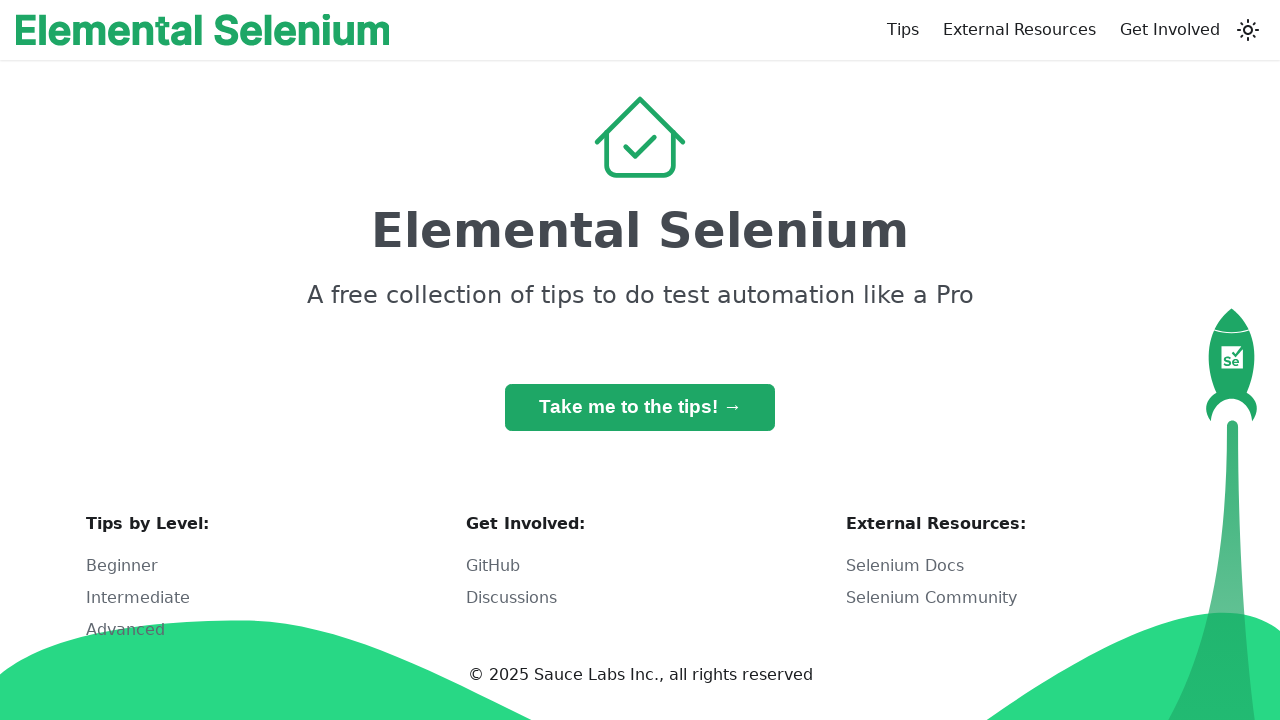

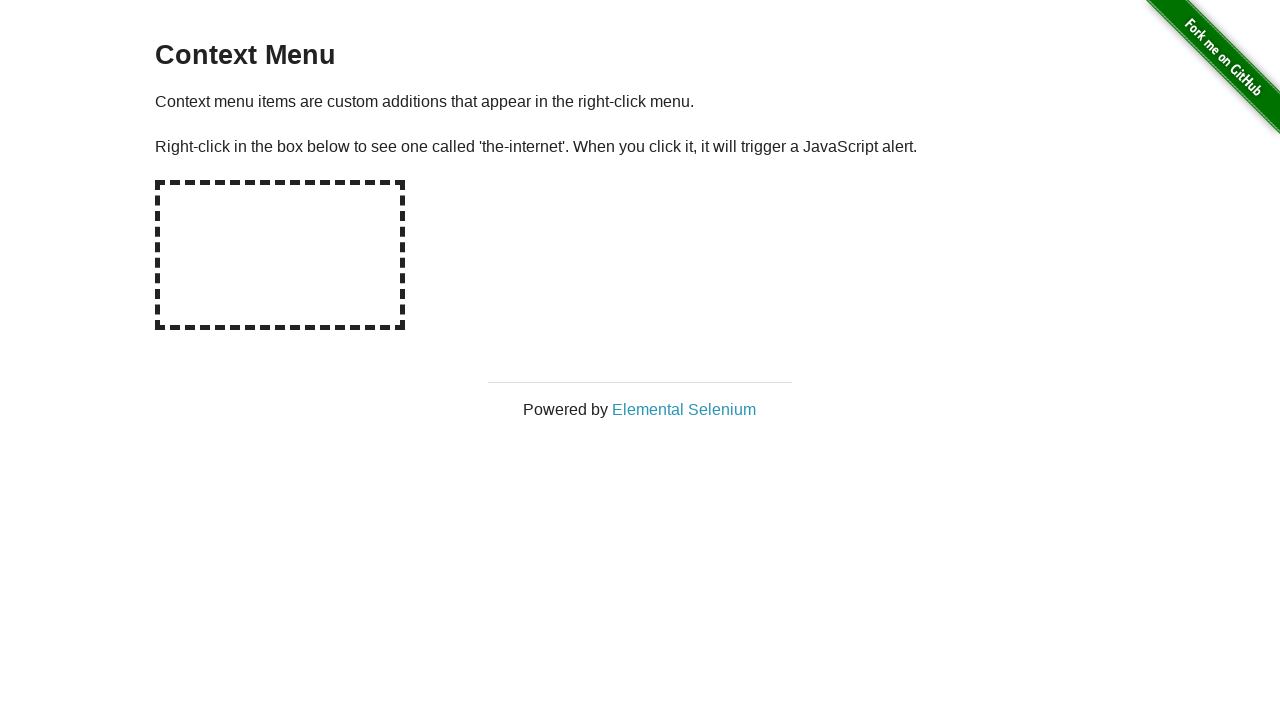